Tests the W3Schools JavaScript tryit editor by switching to the result iframe and clicking a button to trigger a JavaScript action

Starting URL: https://www.w3schools.com/js/tryit.asp?filename=tryjs_myfirst

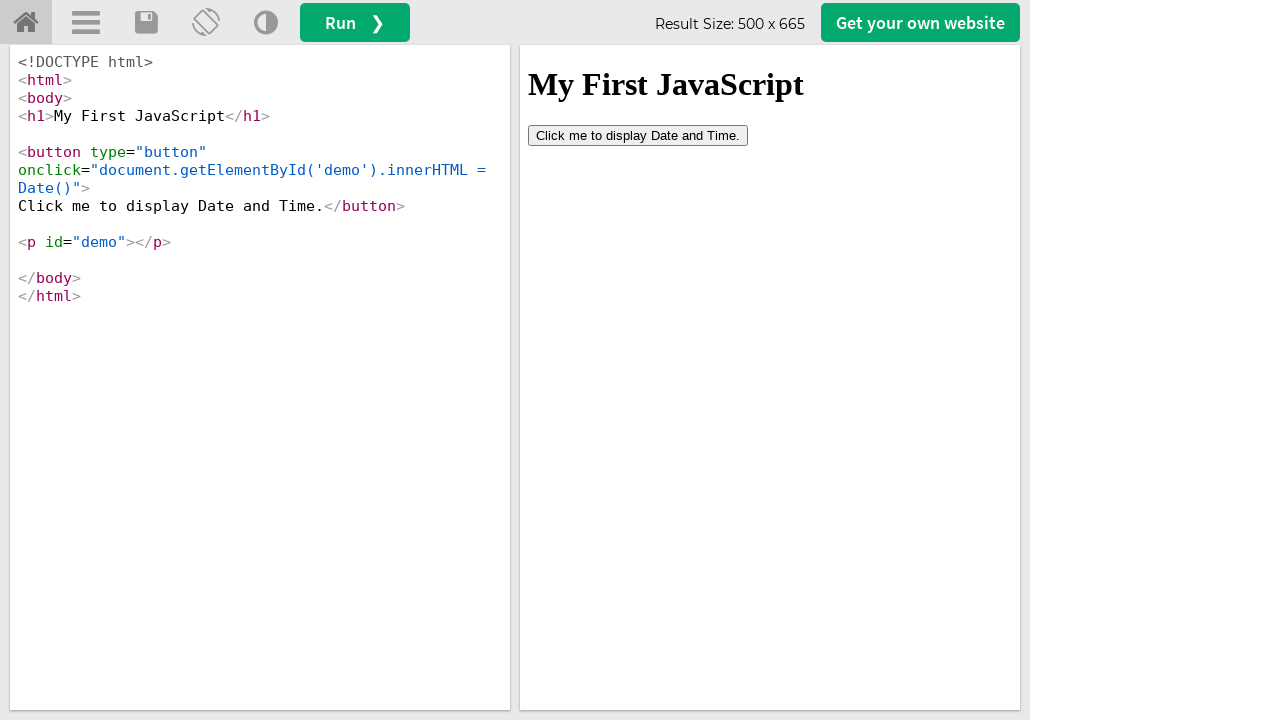

Located the result iframe
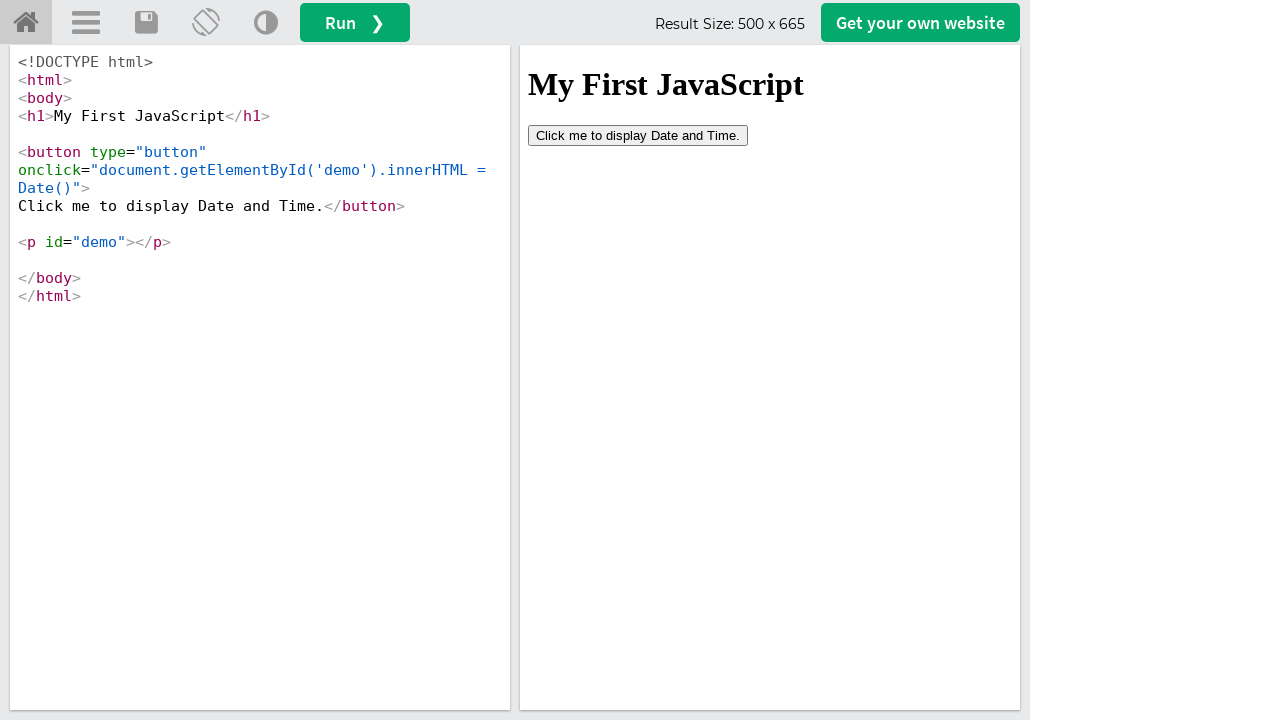

Clicked the first button inside the result iframe to trigger JavaScript action at (638, 135) on iframe#iframeResult >> internal:control=enter-frame >> button[type='button'] >> 
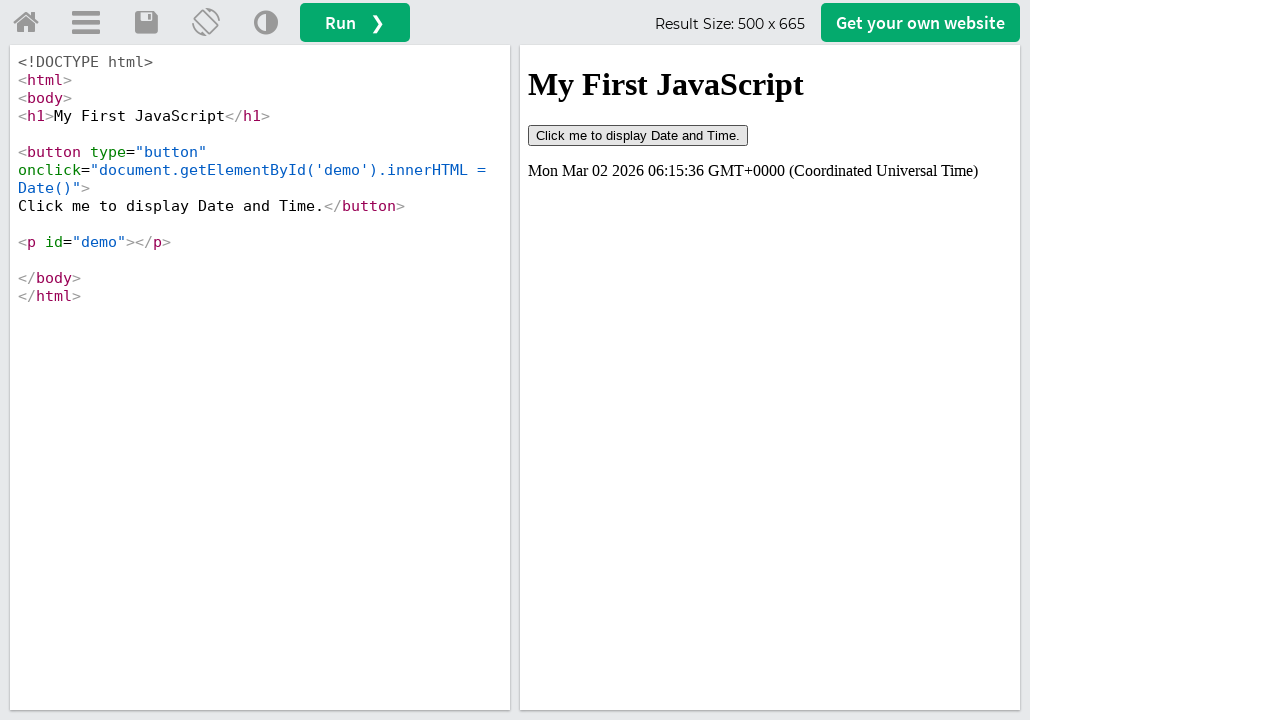

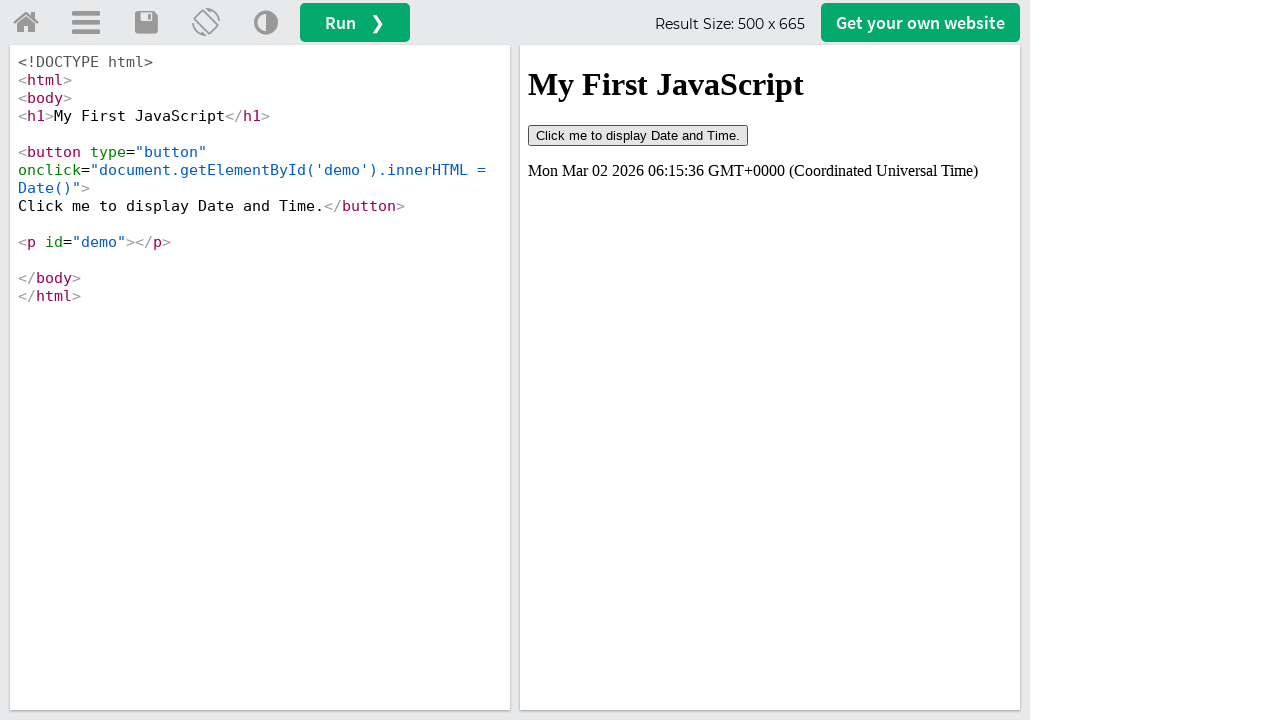